Navigates to a GitHub profile page and verifies that "heisenbug" text appears in elements with the flex-content-stretch class

Starting URL: https://github.com/dtuchs

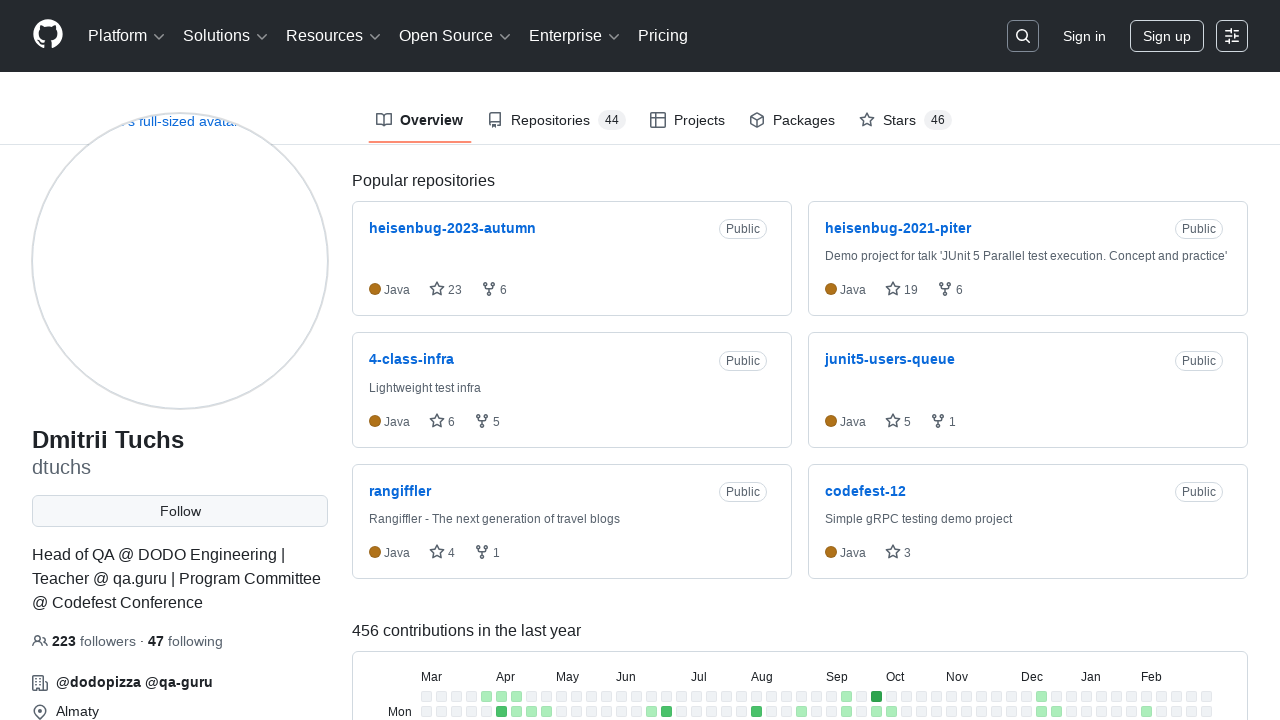

Navigated to GitHub profile page https://github.com/dtuchs
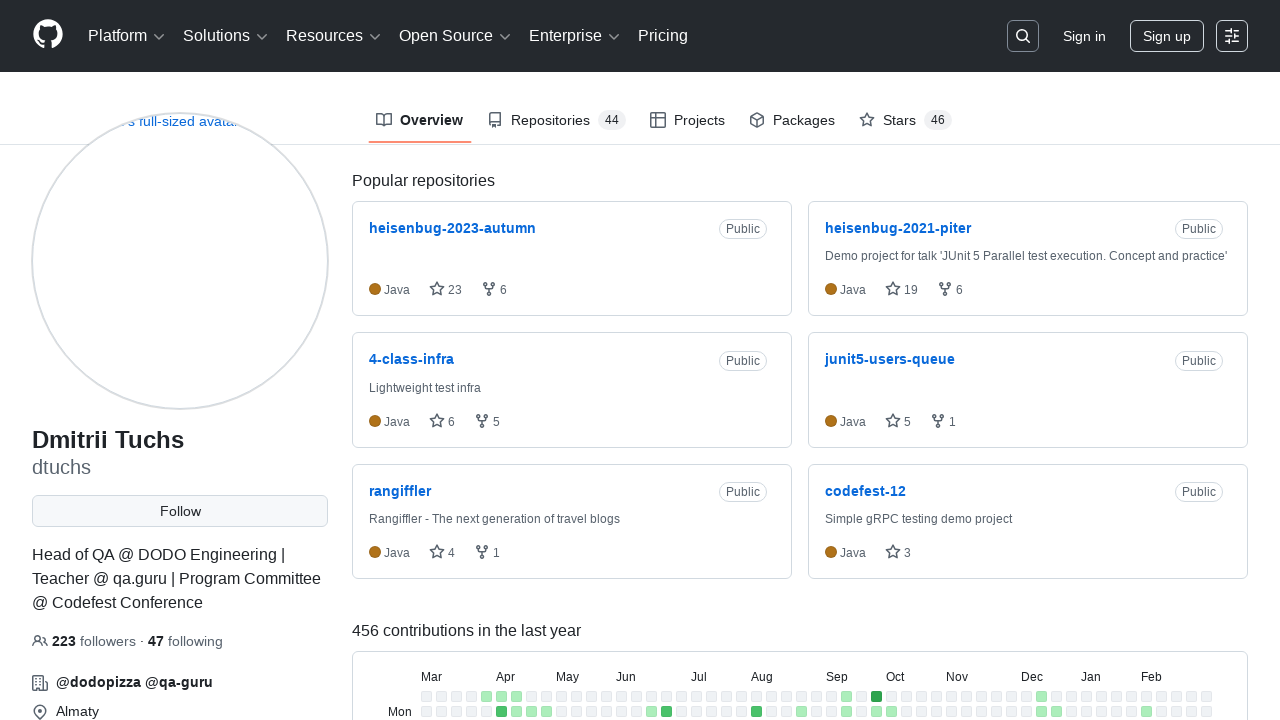

Waited for .flex-content-stretch elements to load
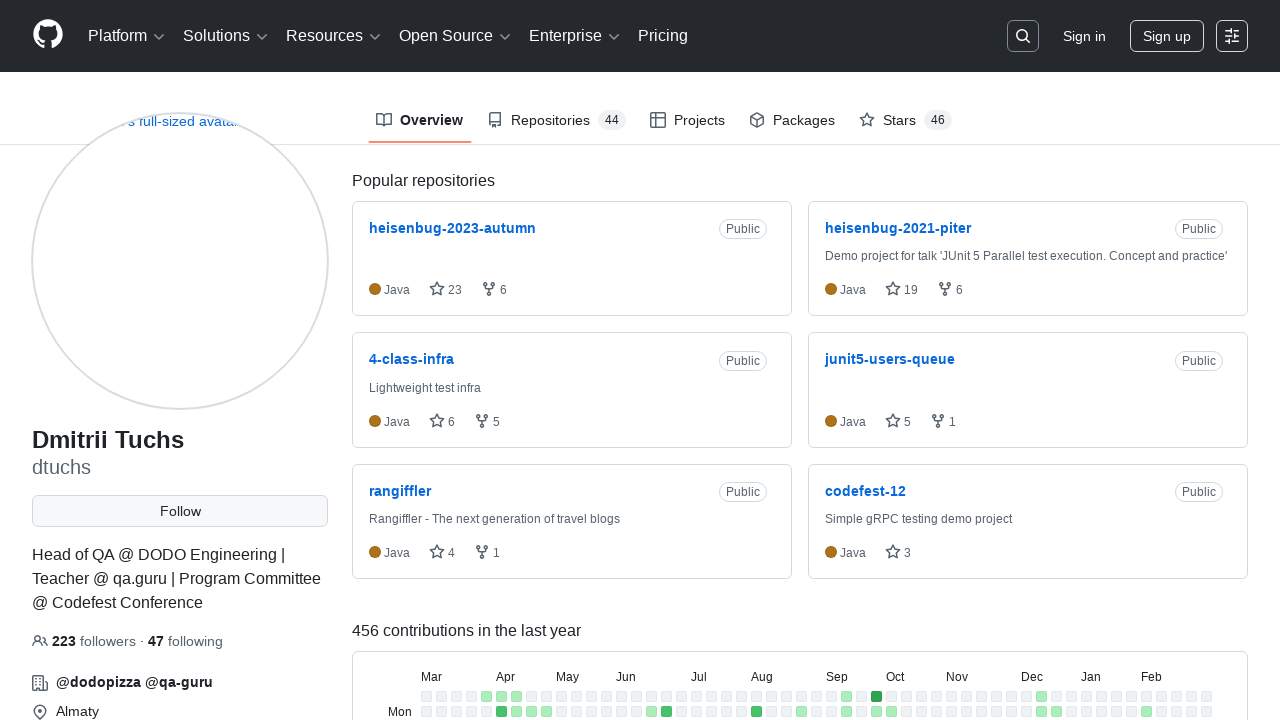

Located all .flex-content-stretch elements
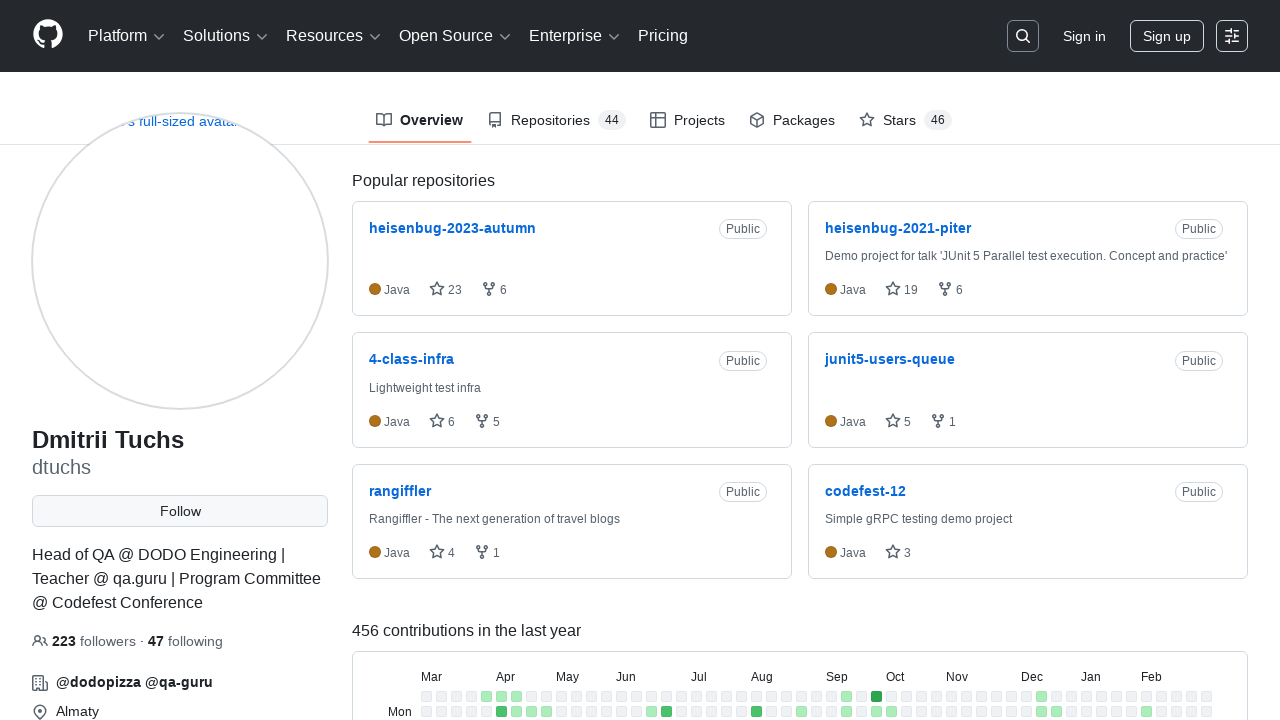

Found 'heisenbug' text in .flex-content-stretch element at index 0
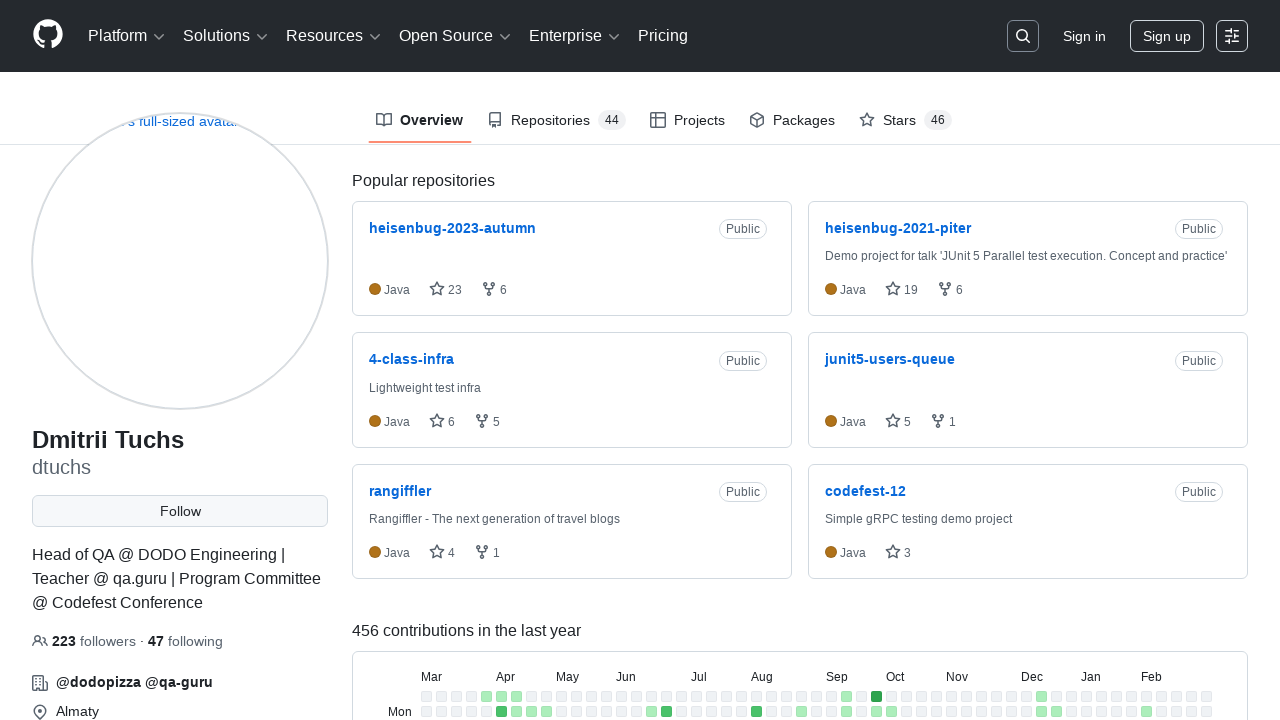

Assertion passed: 'heisenbug' text found in .flex-content-stretch elements
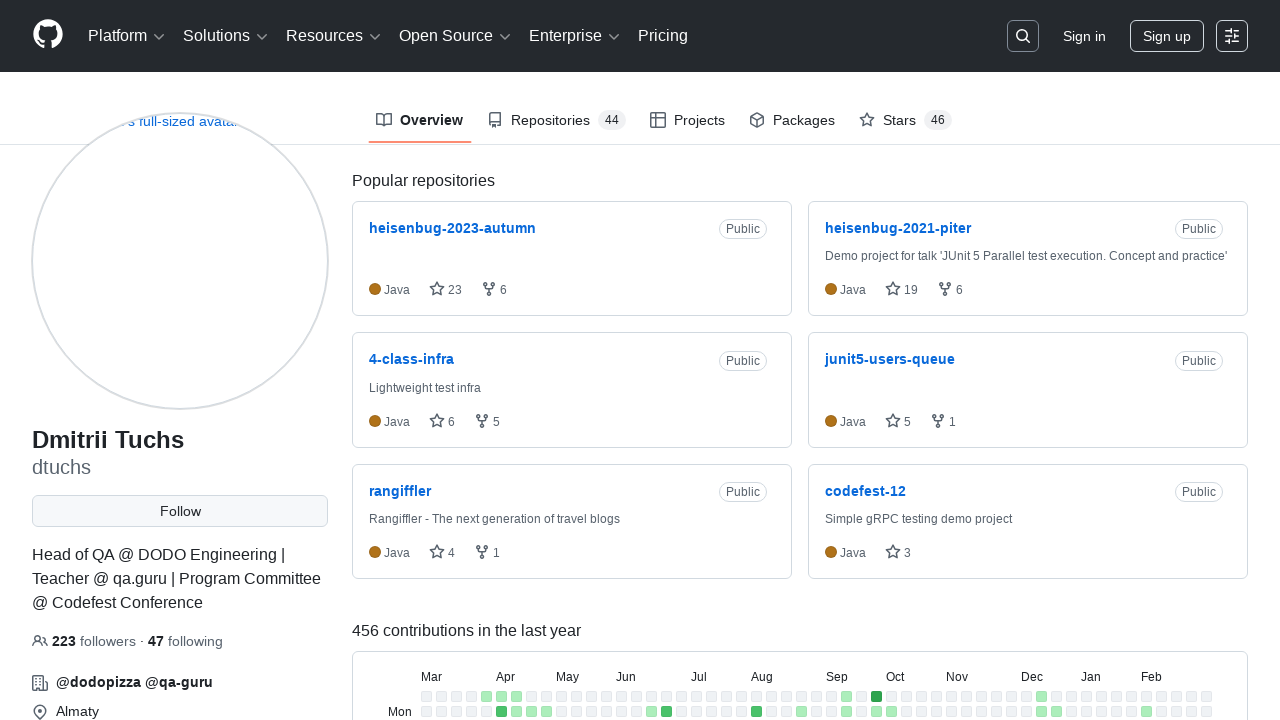

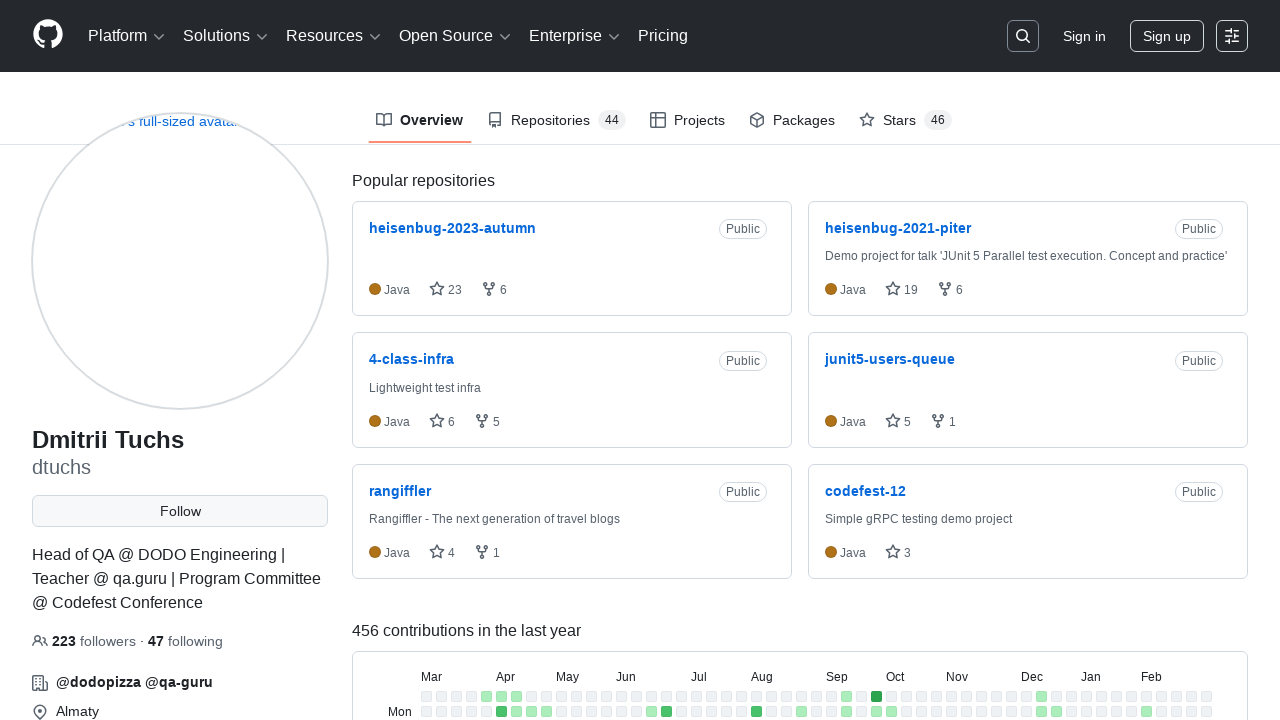